Tests opting out of A/B tests by visiting the page, adding an opt-out cookie, refreshing, and verifying the page shows "No A/B Test" heading instead of the A/B test variant.

Starting URL: http://the-internet.herokuapp.com/abtest

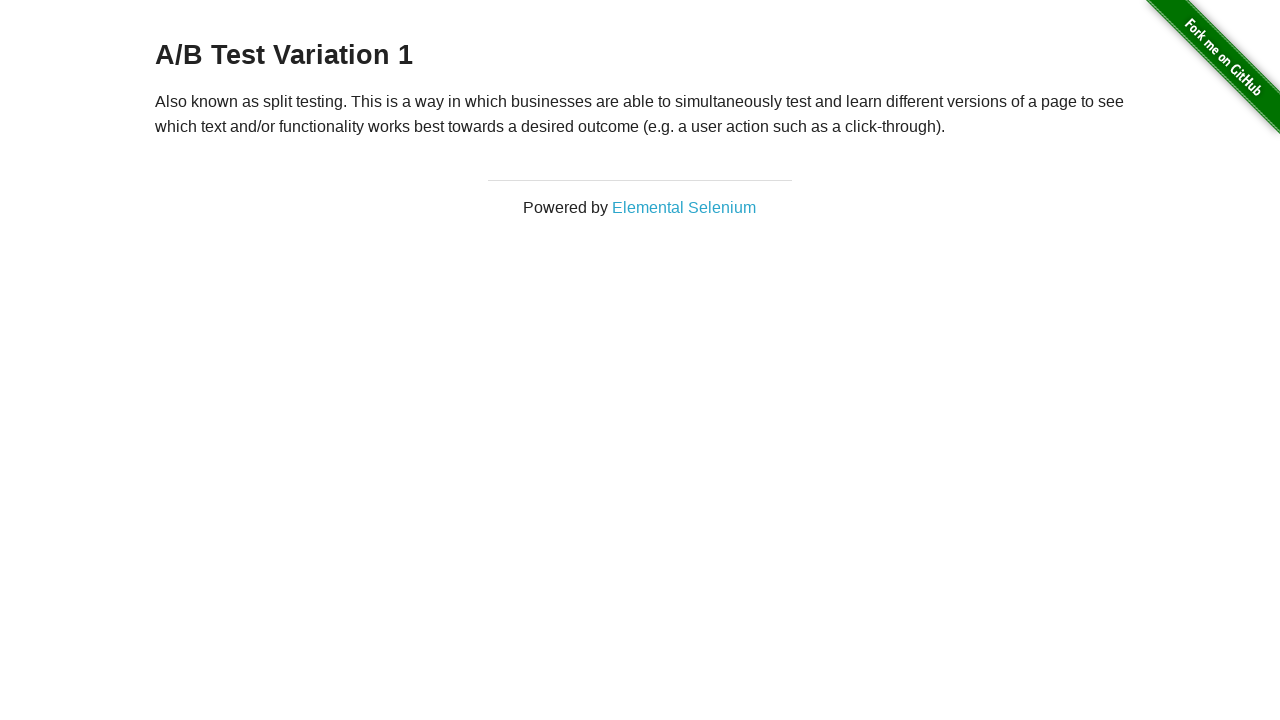

Located h3 heading element
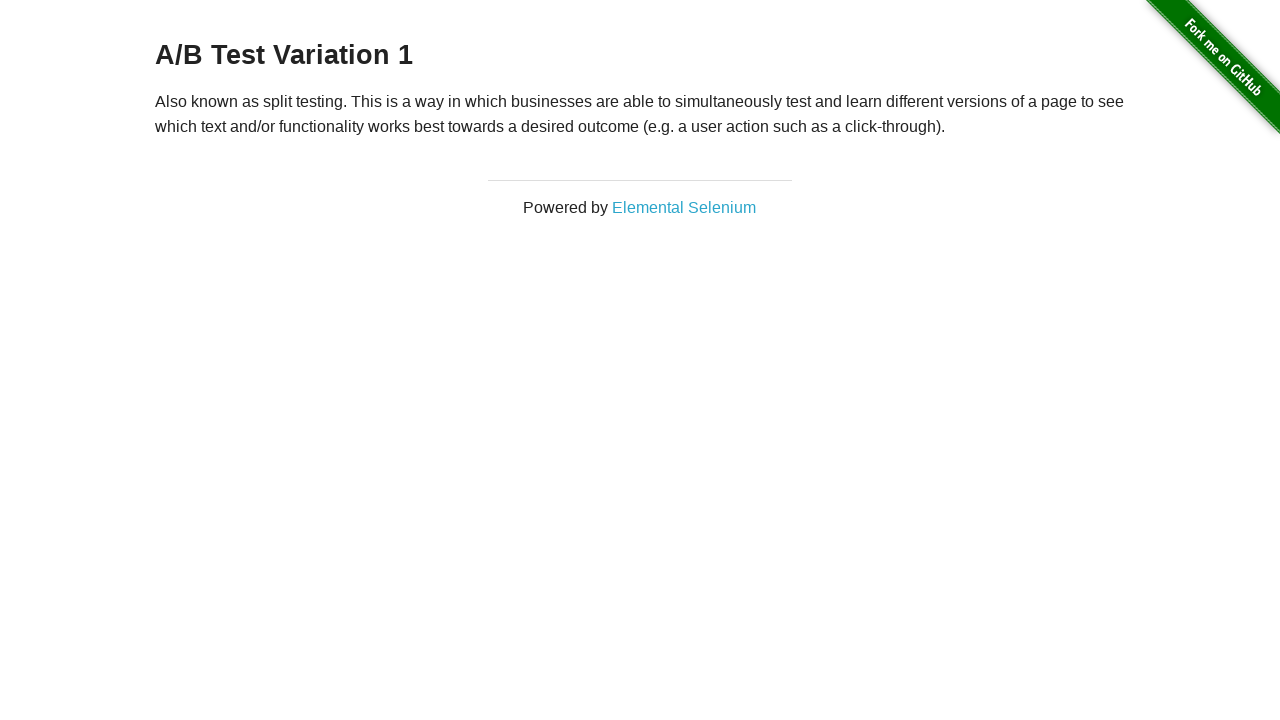

Retrieved heading text content
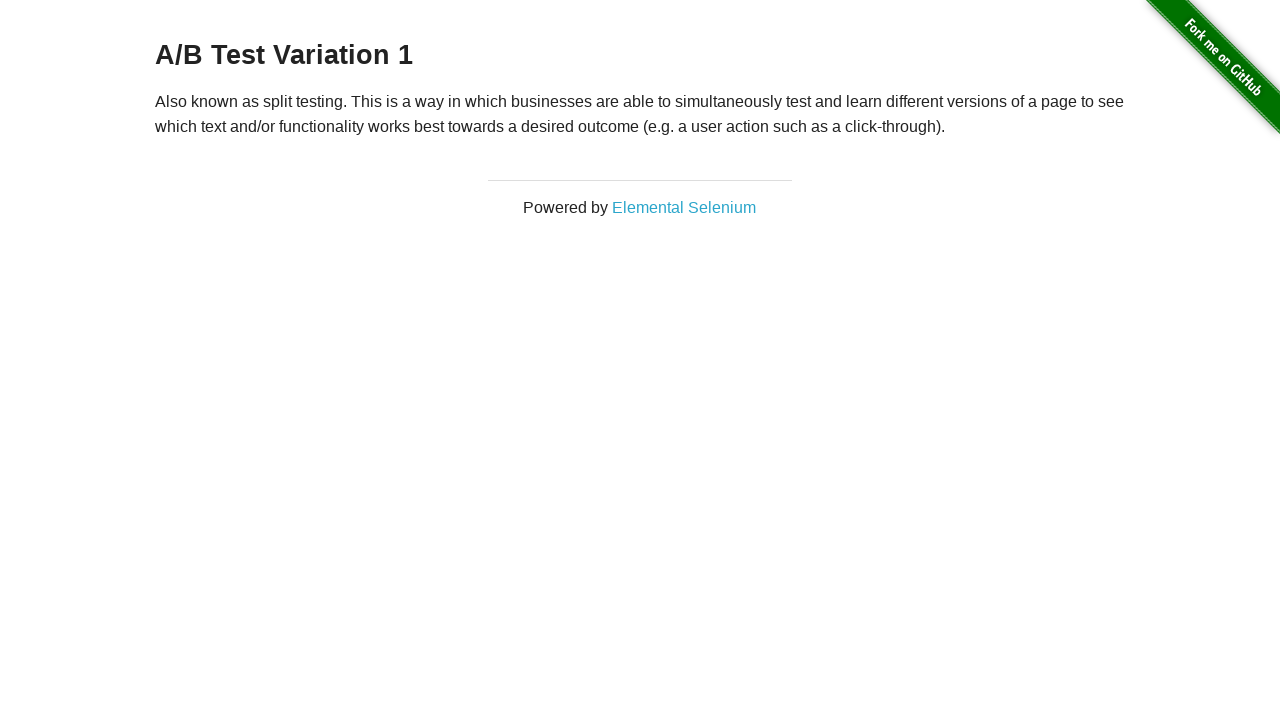

Verified heading starts with 'A/B Test' - initially in A/B test group
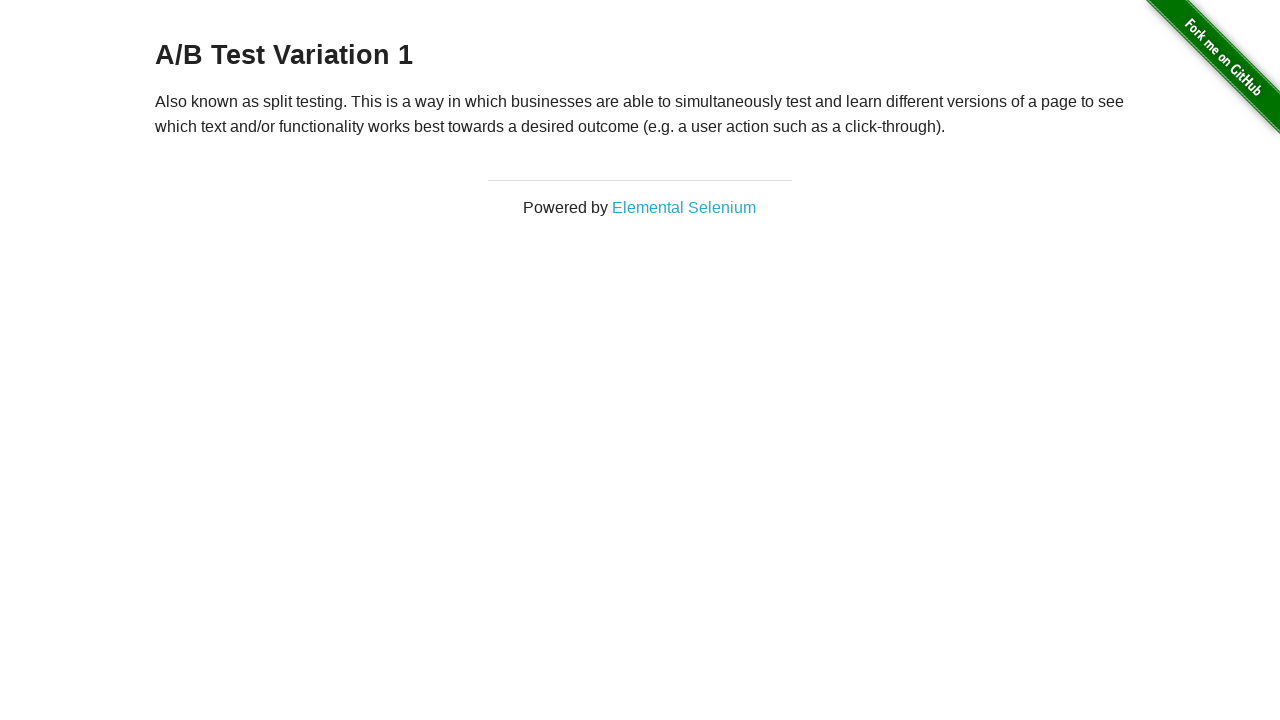

Added optimizelyOptOut cookie to context
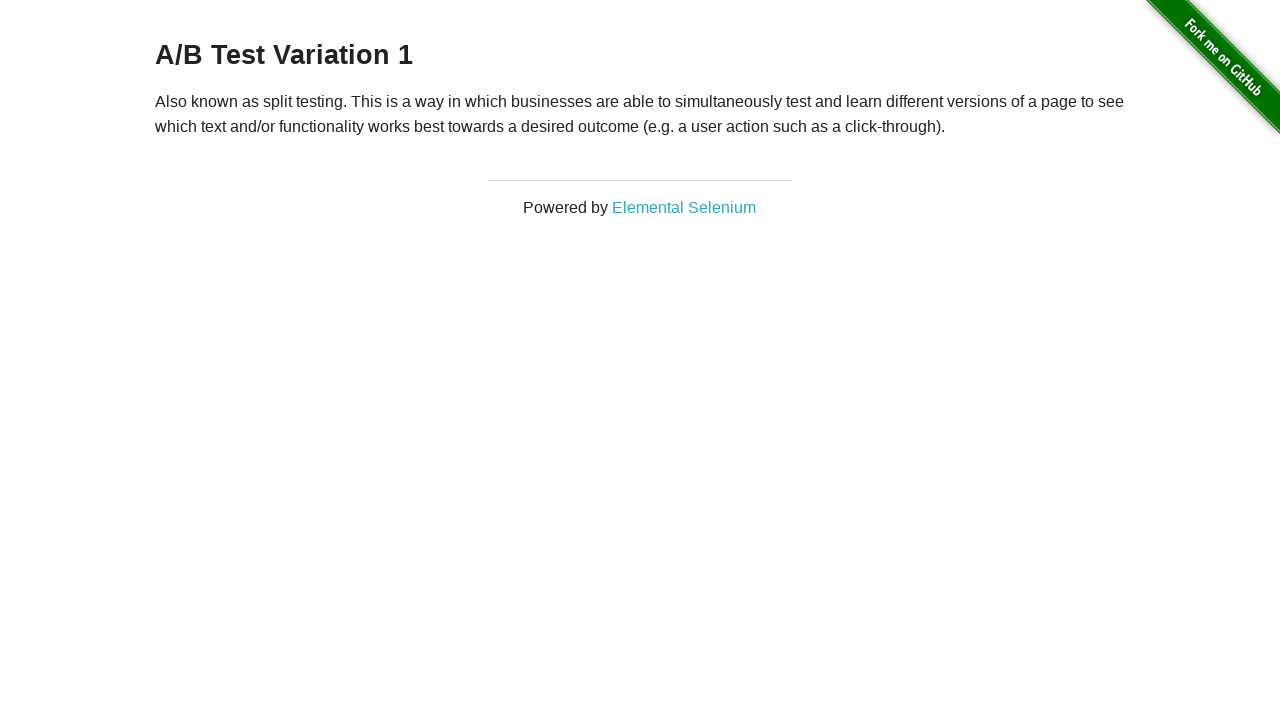

Reloaded page after adding opt-out cookie
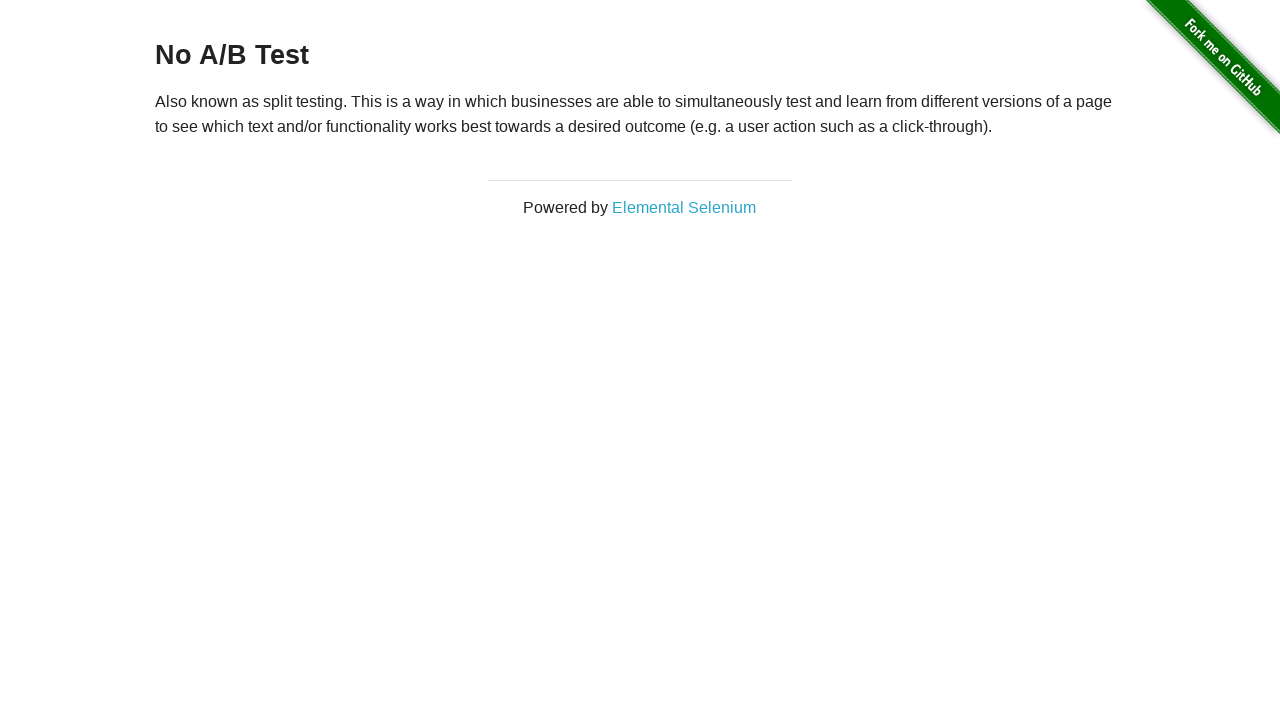

Retrieved heading text content after page reload
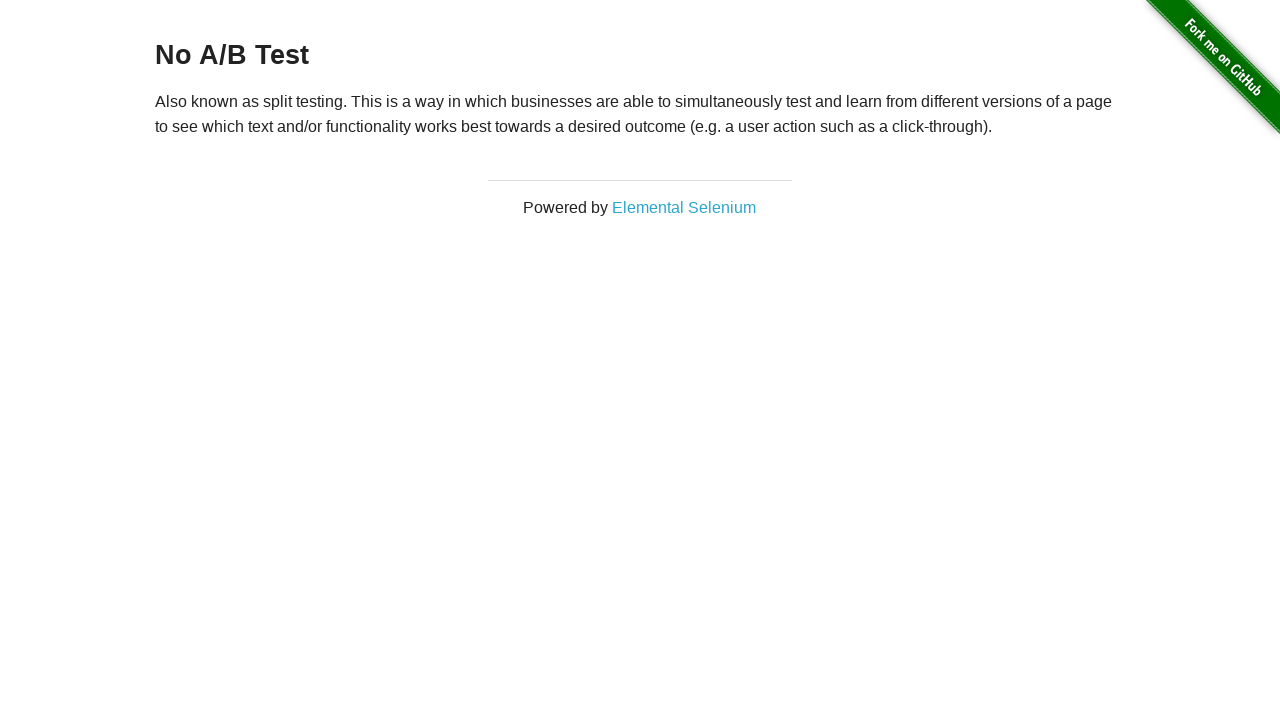

Verified heading equals 'No A/B Test' - successfully opted out of A/B test
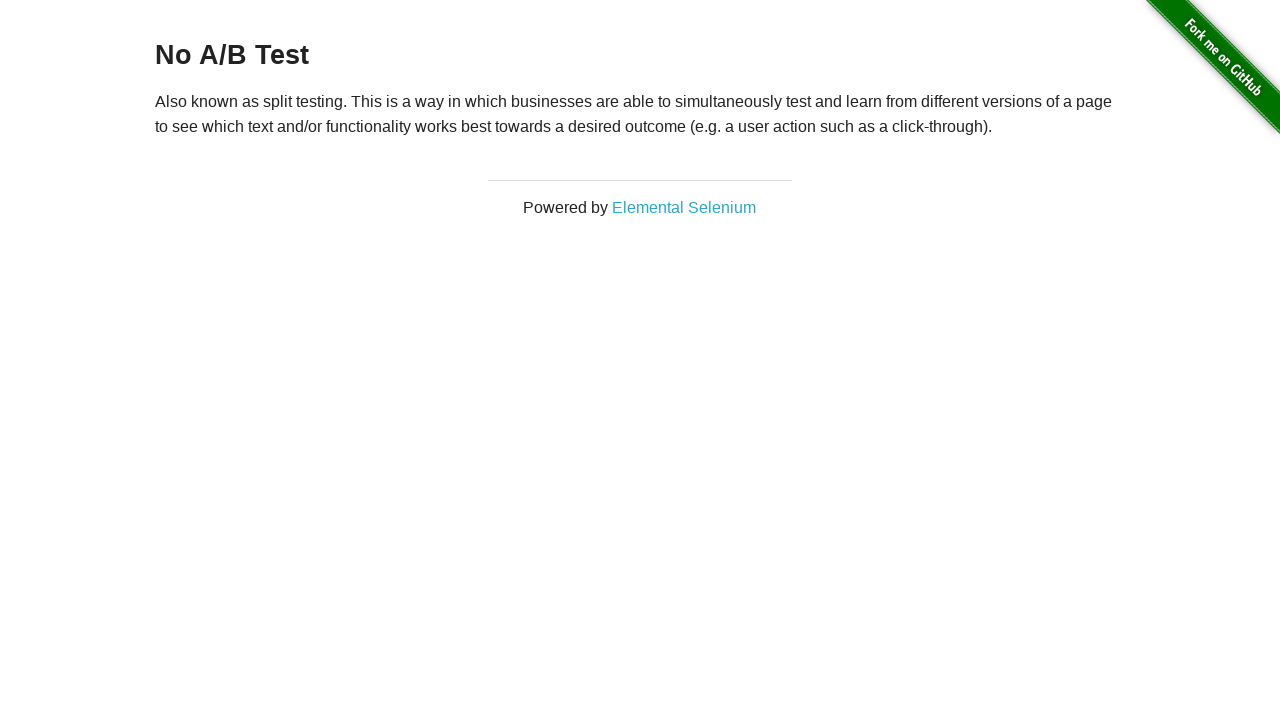

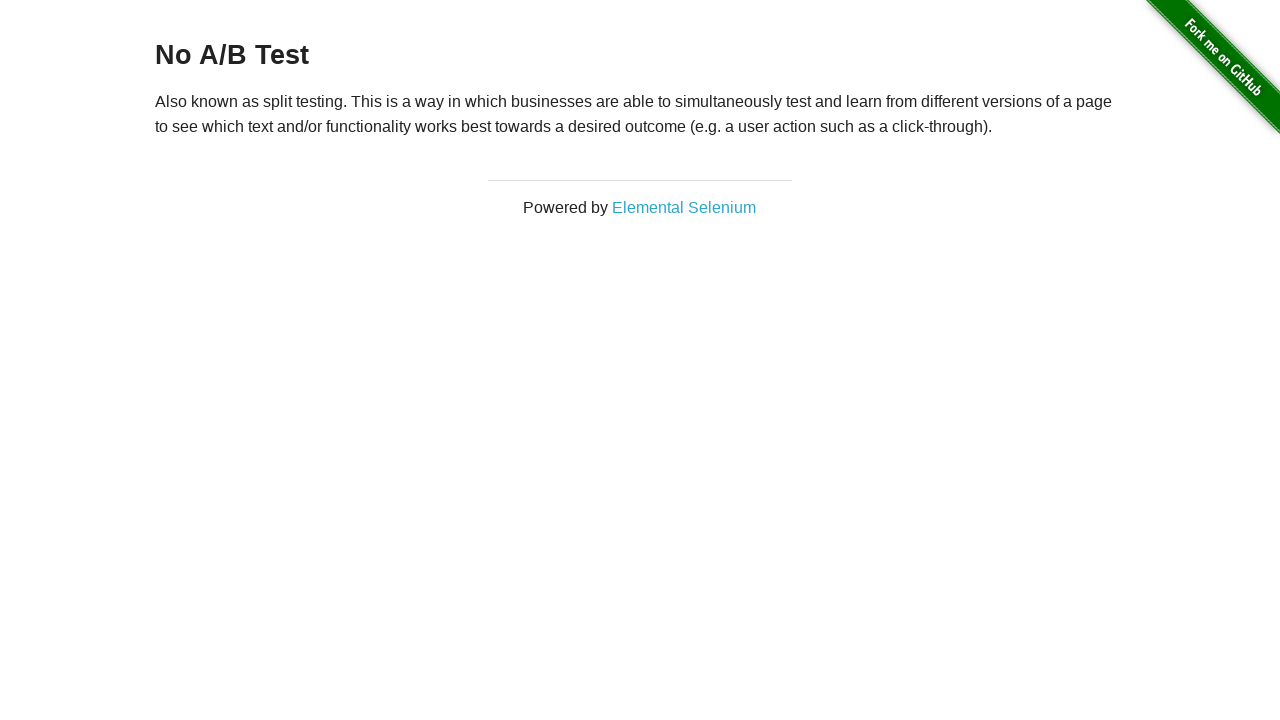